Tests notification messages by clicking a link and verifying a notification appears

Starting URL: https://the-internet.herokuapp.com/notification_message_rendered

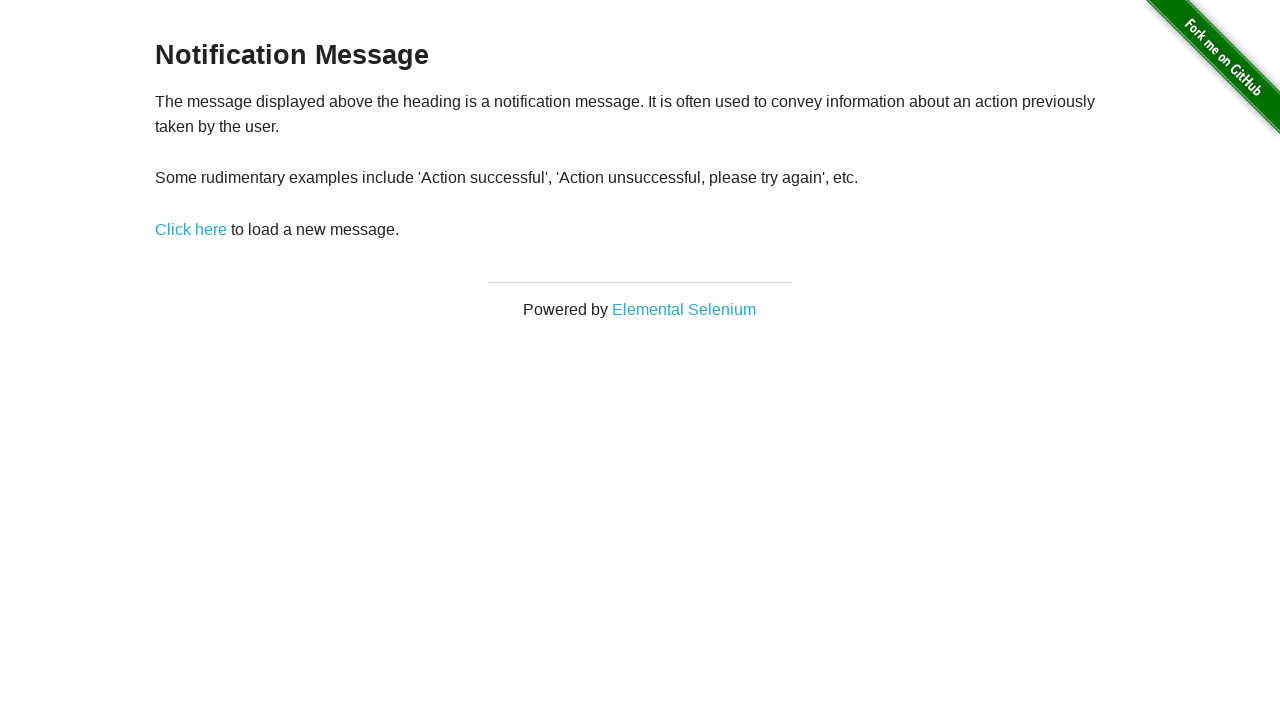

Clicked the notification trigger link at (191, 229) on text=Click here
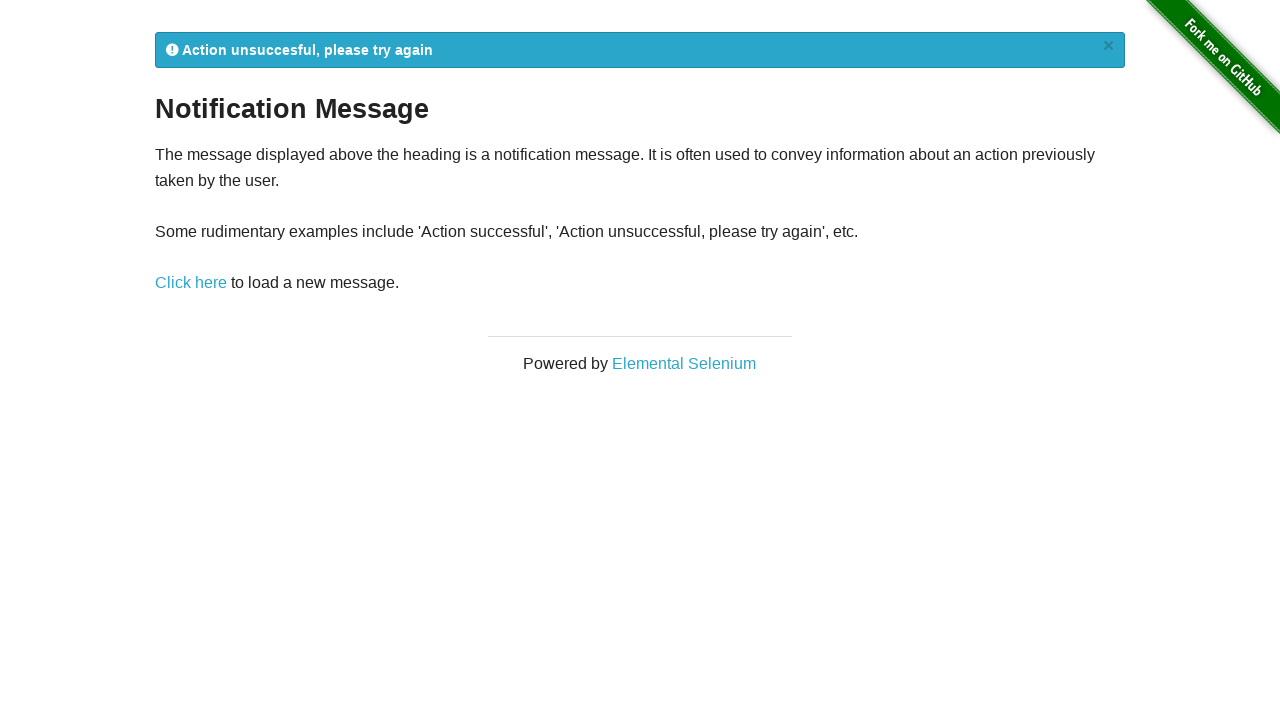

Notification message appeared and became visible
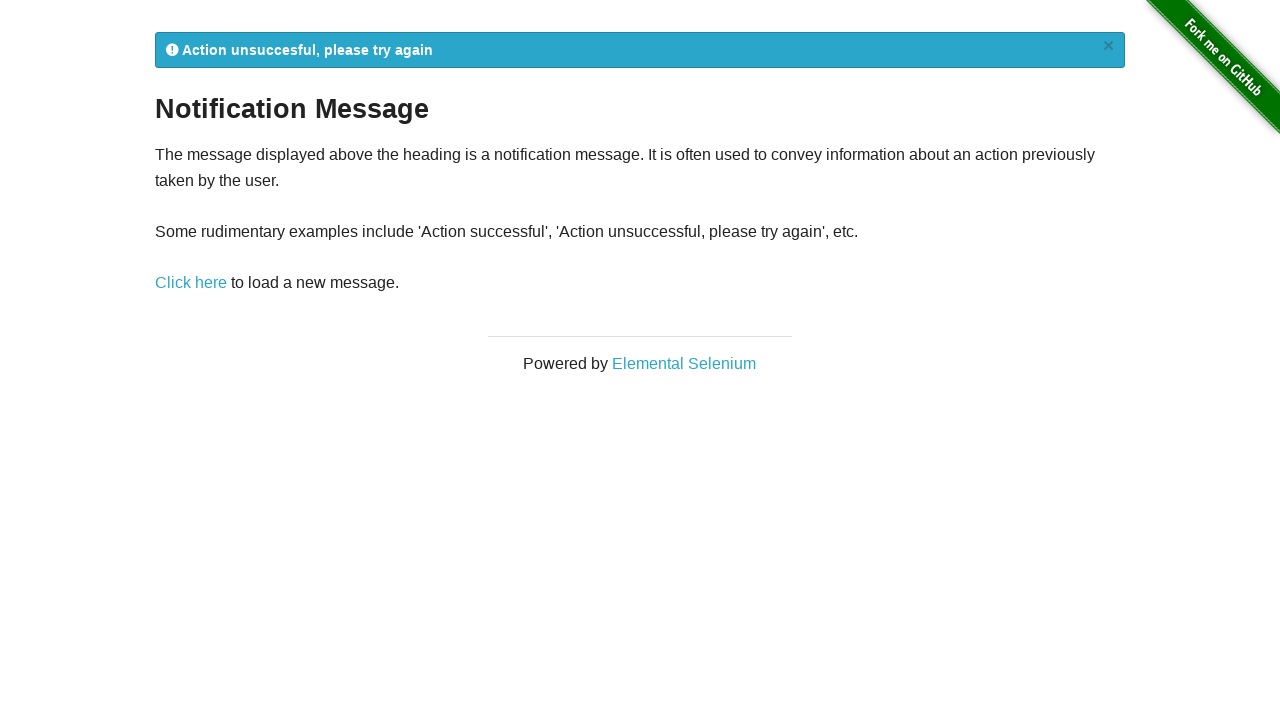

Retrieved notification text content
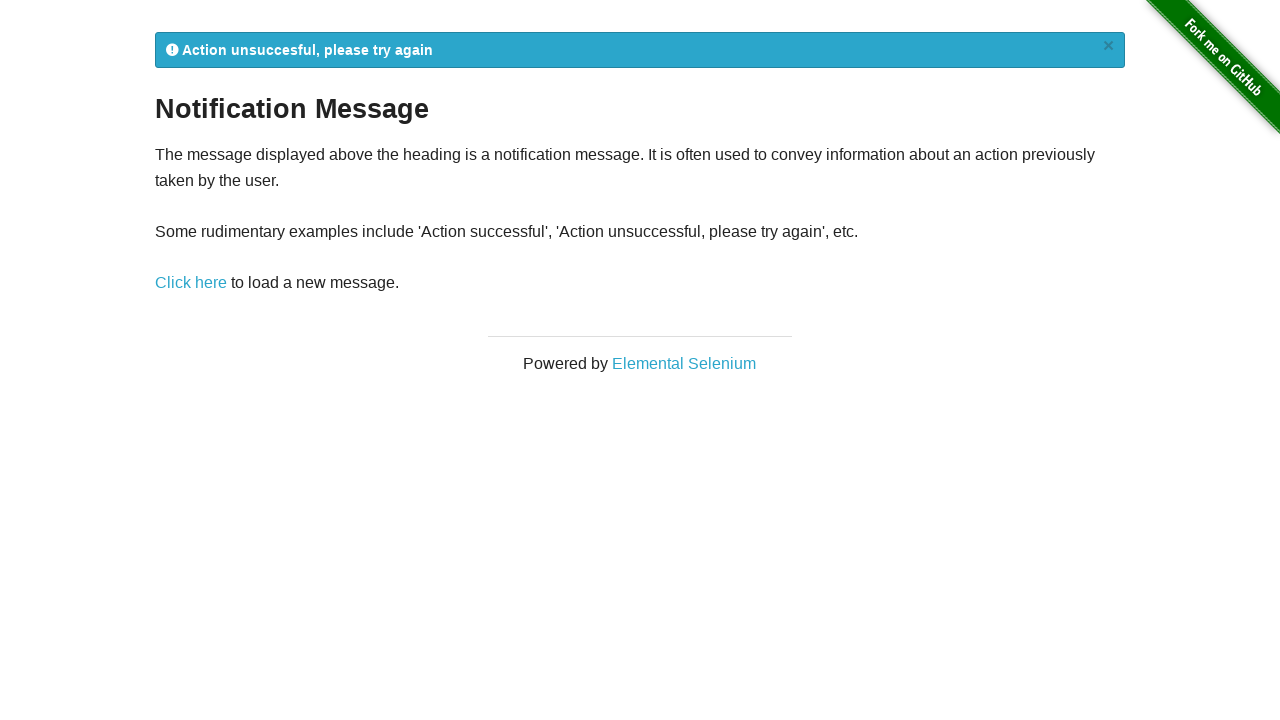

Verified notification contains expected text ('Action' or 'Done')
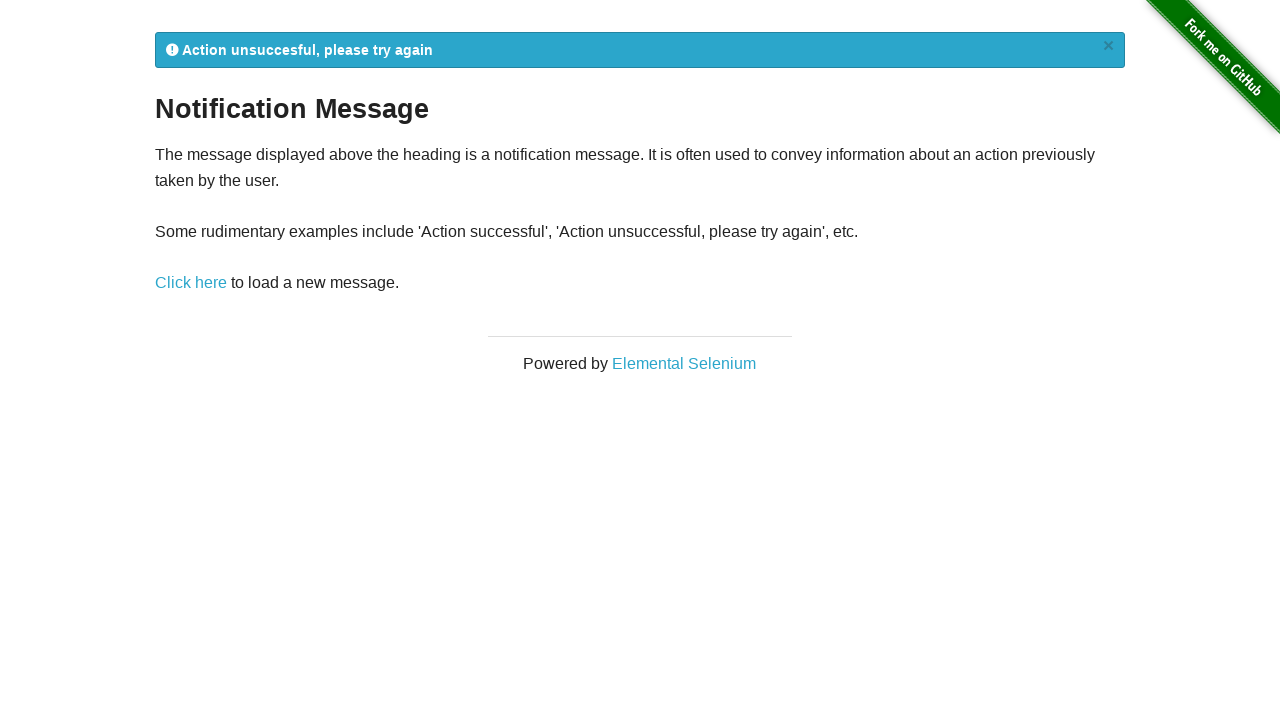

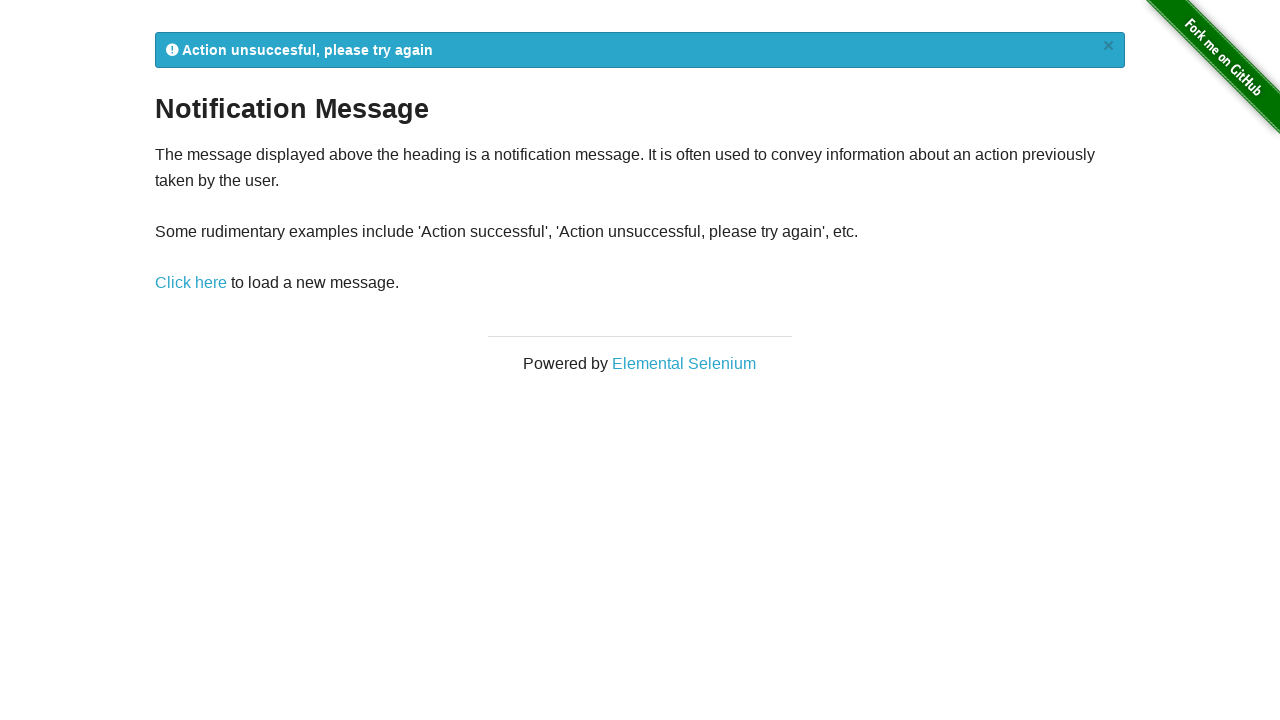